Tests closing a modal/advertisement popup by clicking the close button in the modal footer

Starting URL: http://the-internet.herokuapp.com/entry_ad

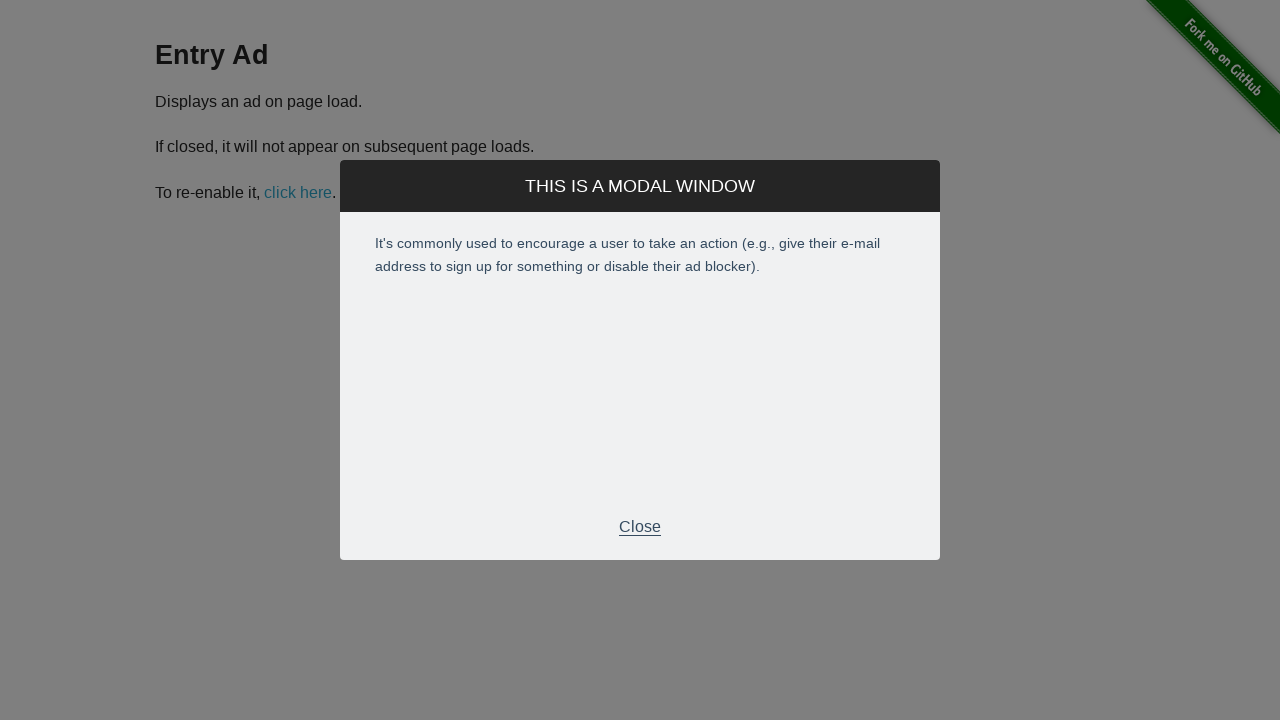

Modal advertisement popup appeared and became visible
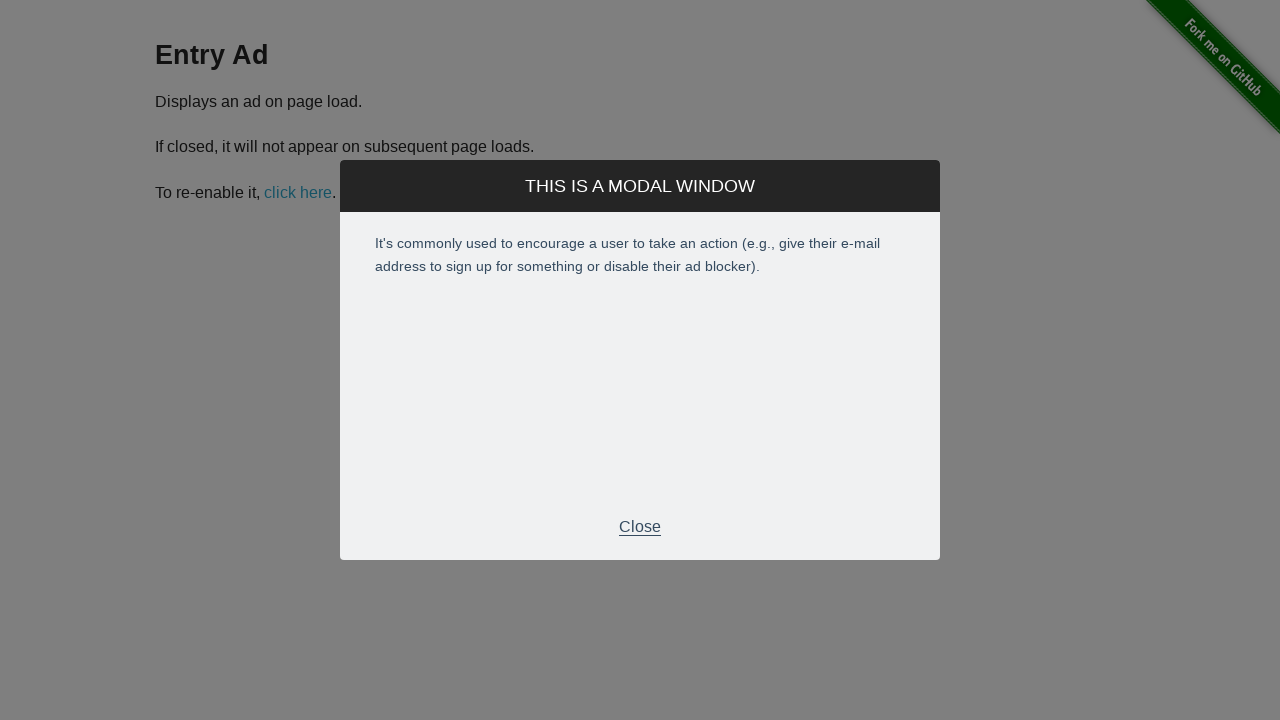

Clicked the close button in the modal footer to dismiss the advertisement at (640, 527) on #modal > div.modal > div.modal-footer > p
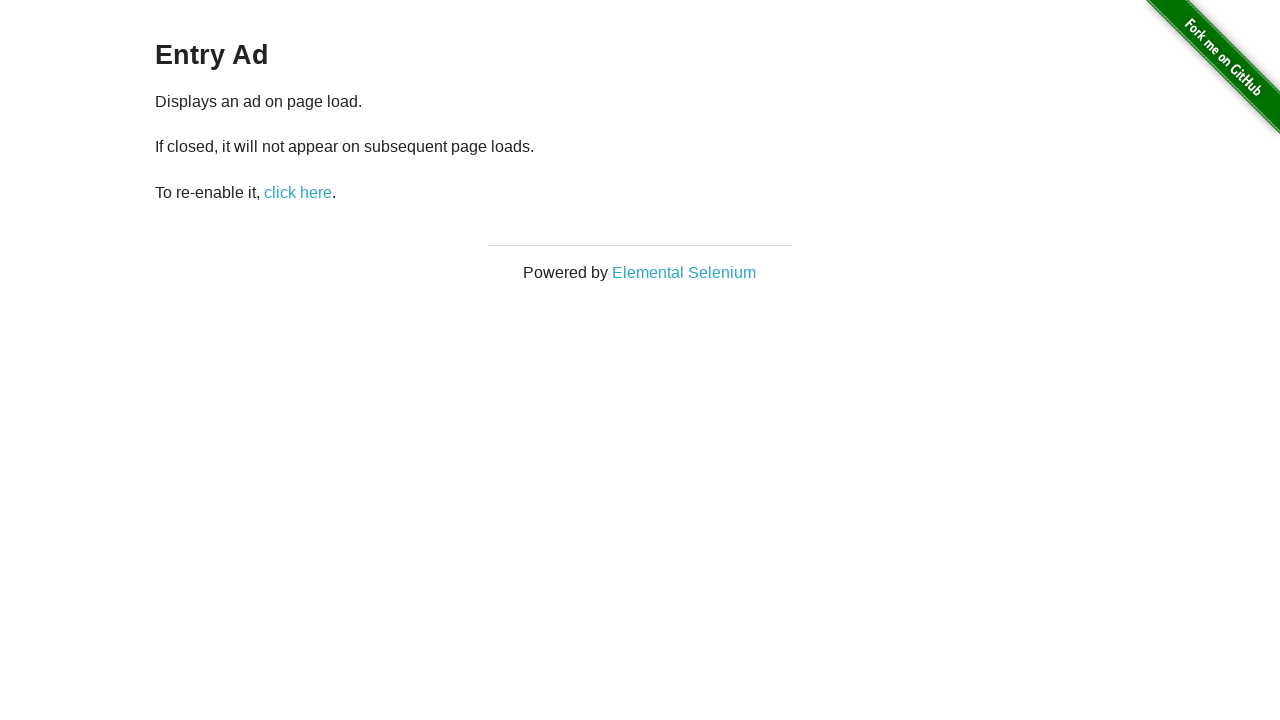

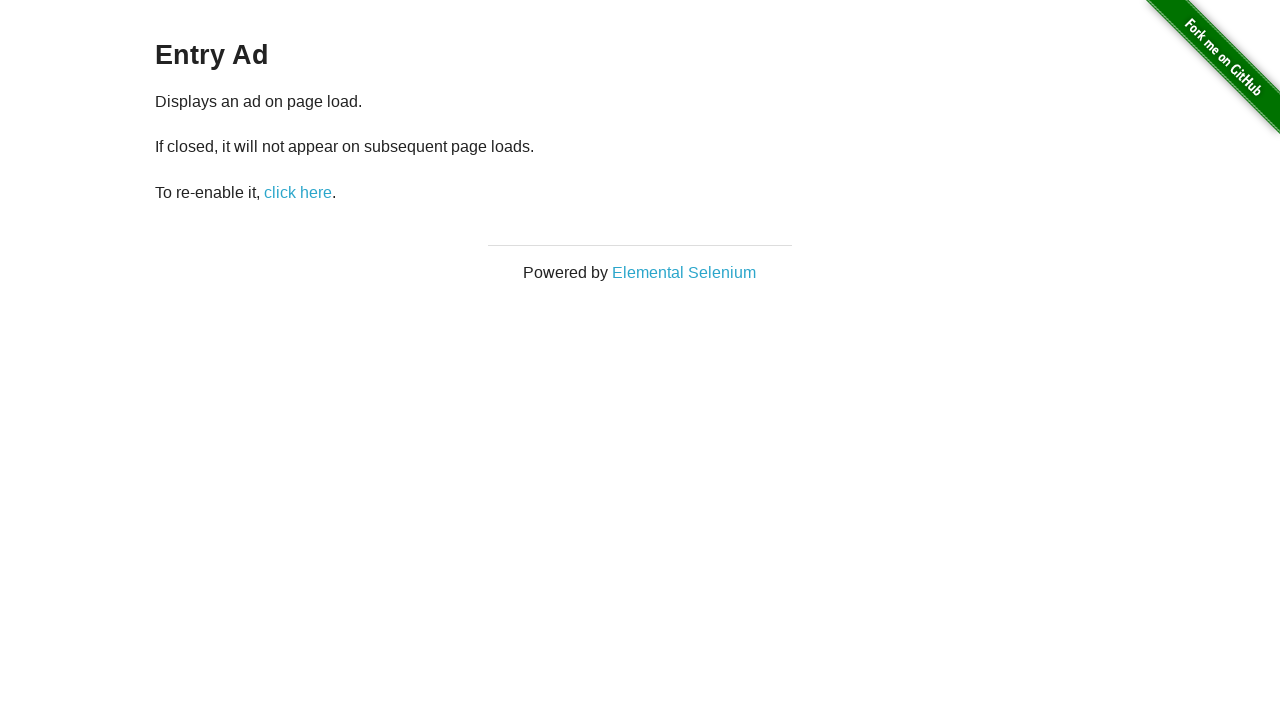